Tests cookie management on a demo page by reading cookies, clearing them, verifying they're cleared, and clicking a refresh cookies button.

Starting URL: https://bonigarcia.dev/selenium-webdriver-java/cookies.html

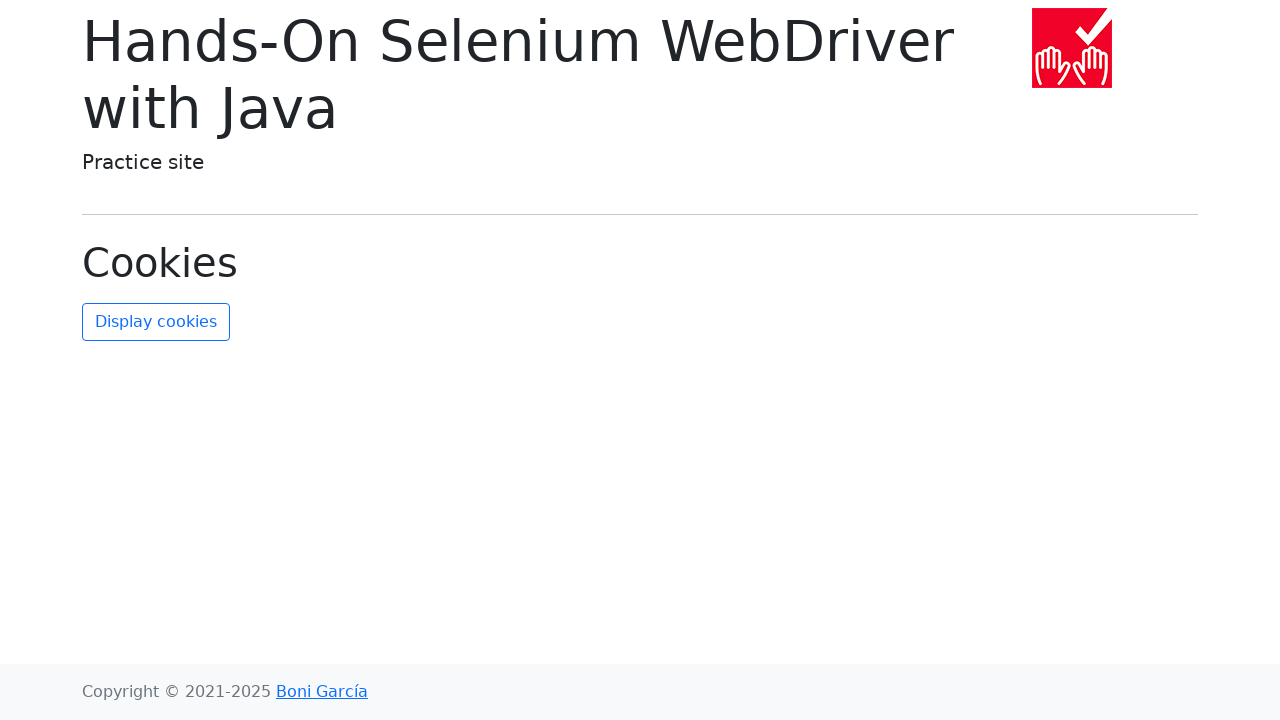

Page loaded with DOM content ready
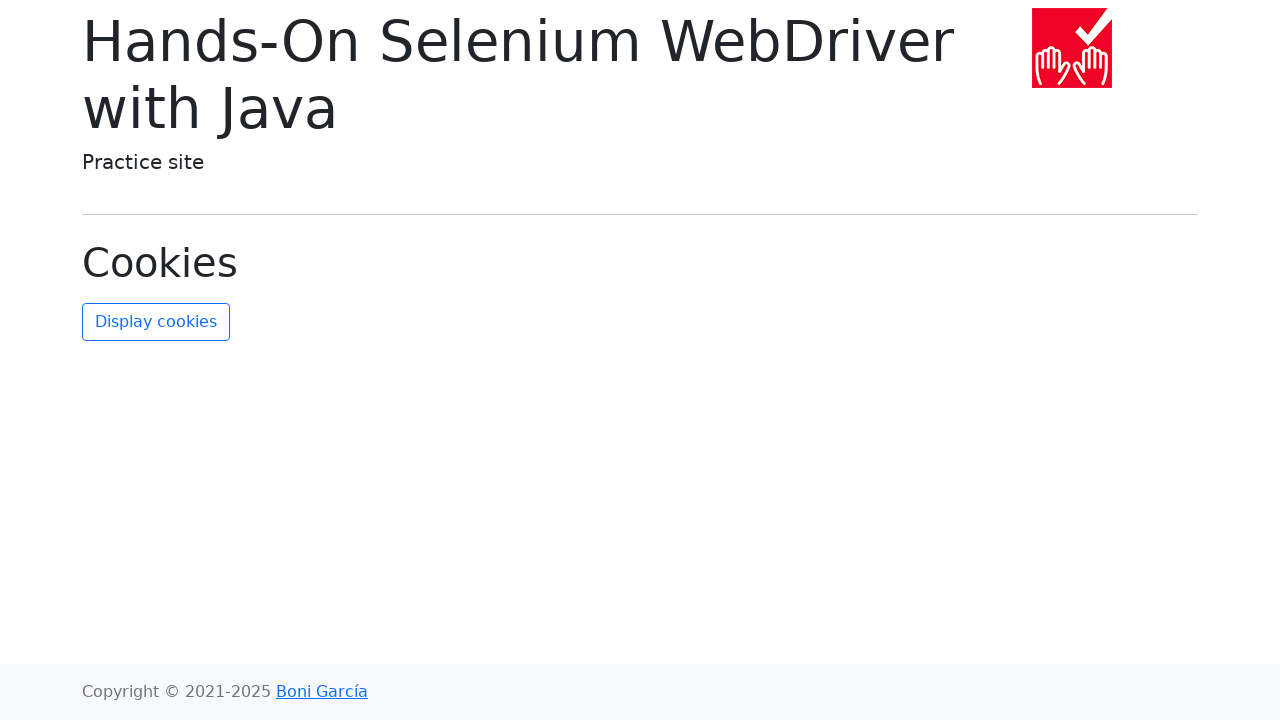

Retrieved 2 cookies from context
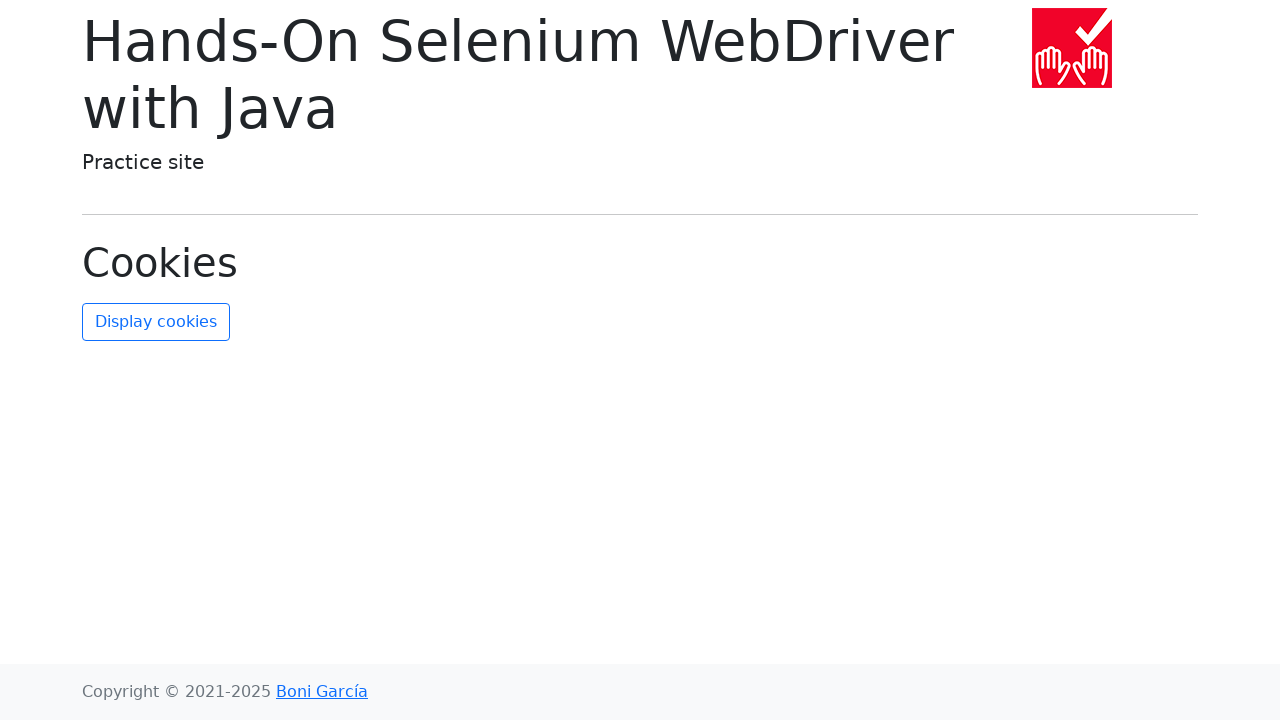

Cleared all cookies from context
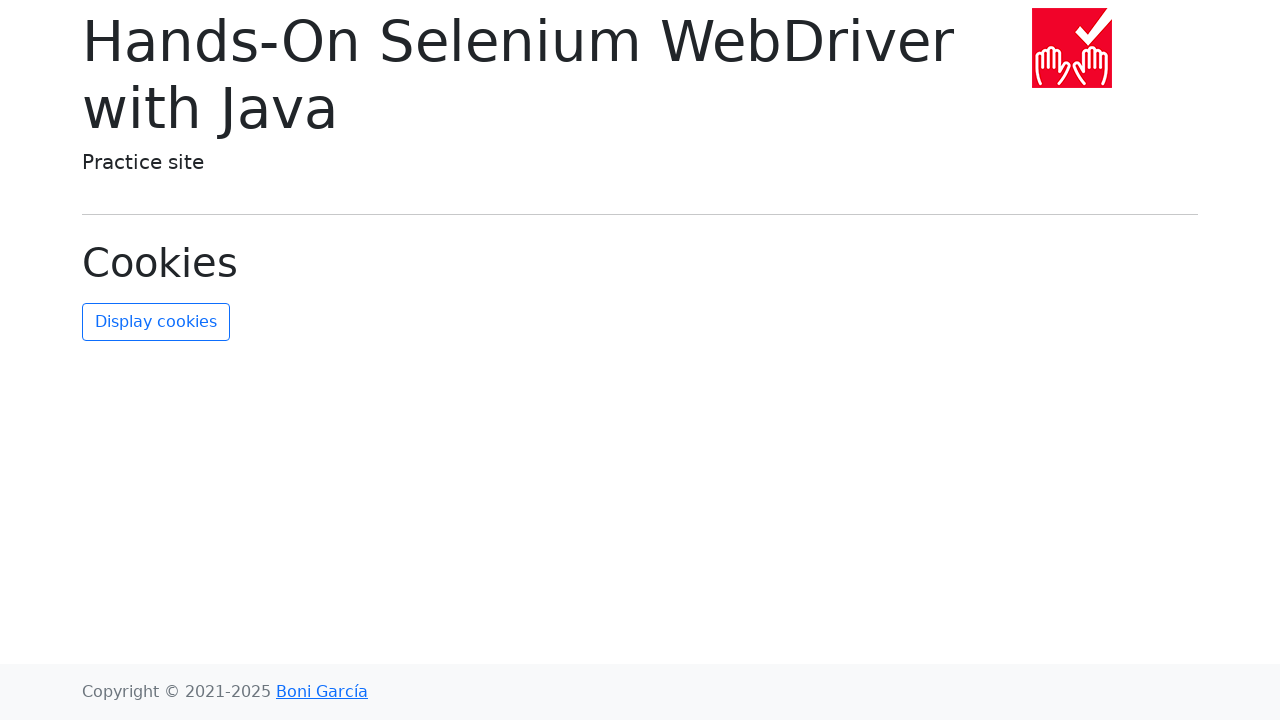

Verified that cookies are empty after clearing
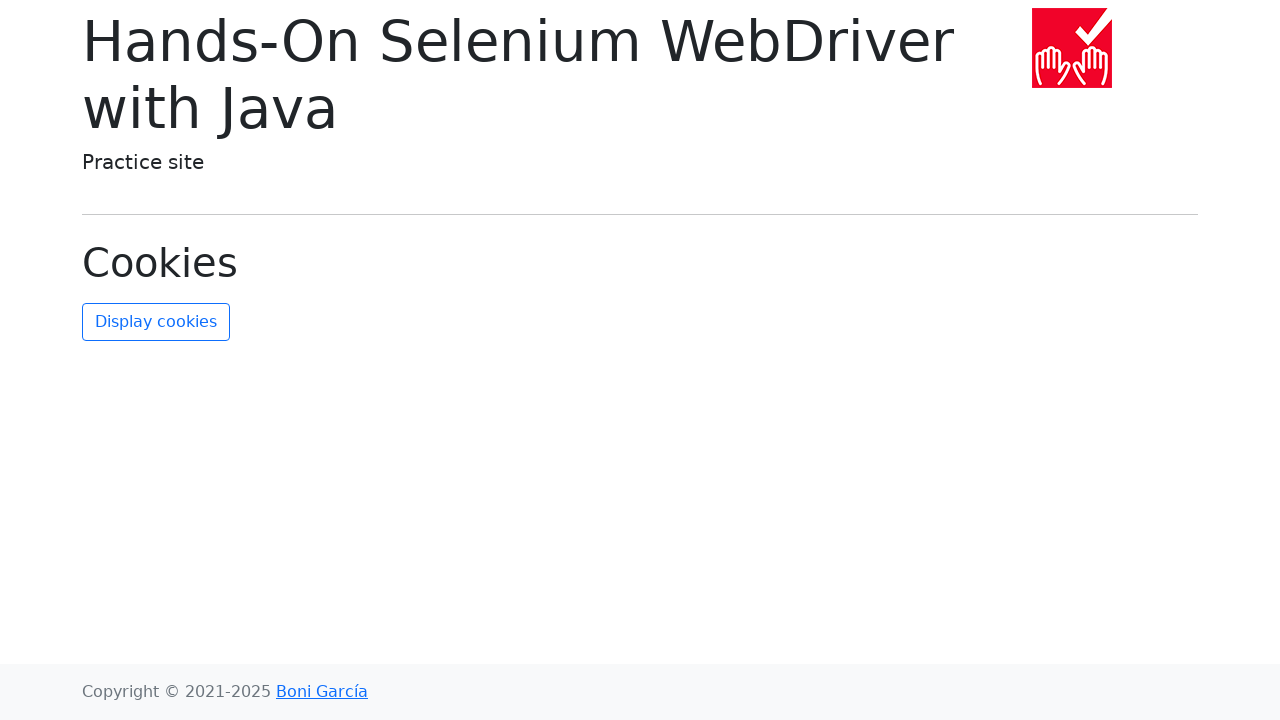

Clicked refresh cookies button at (156, 322) on #refresh-cookies
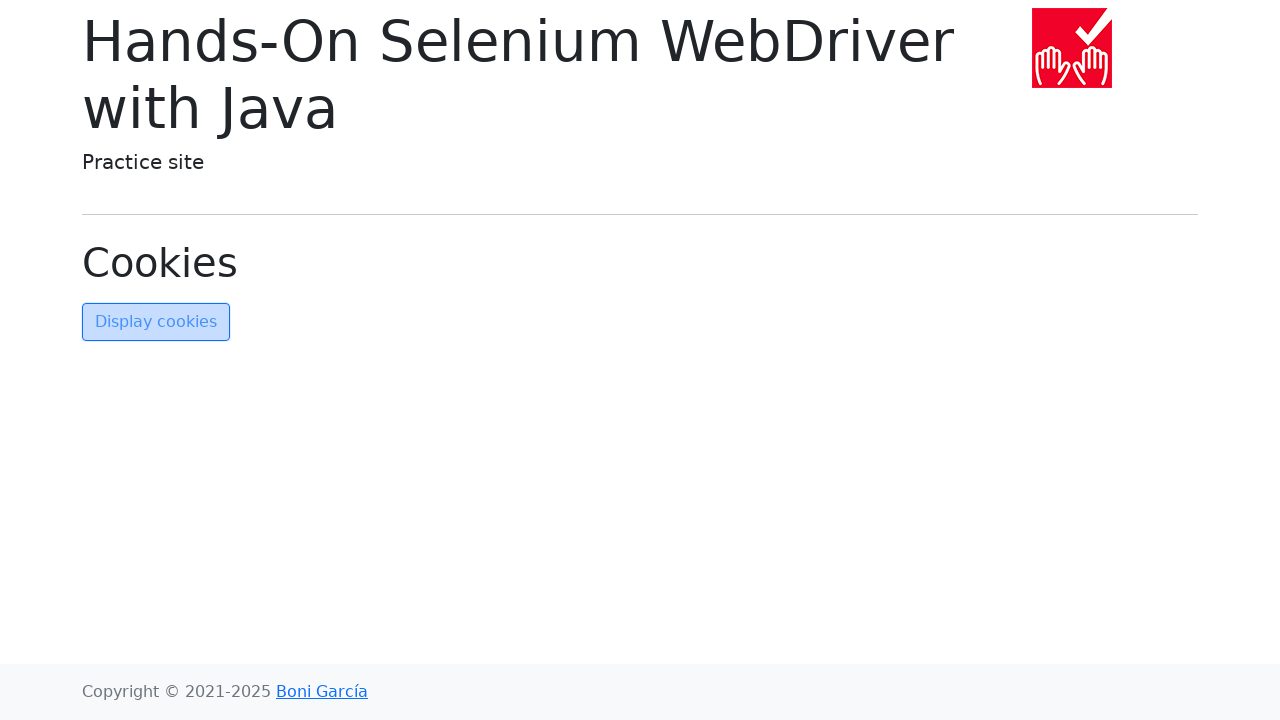

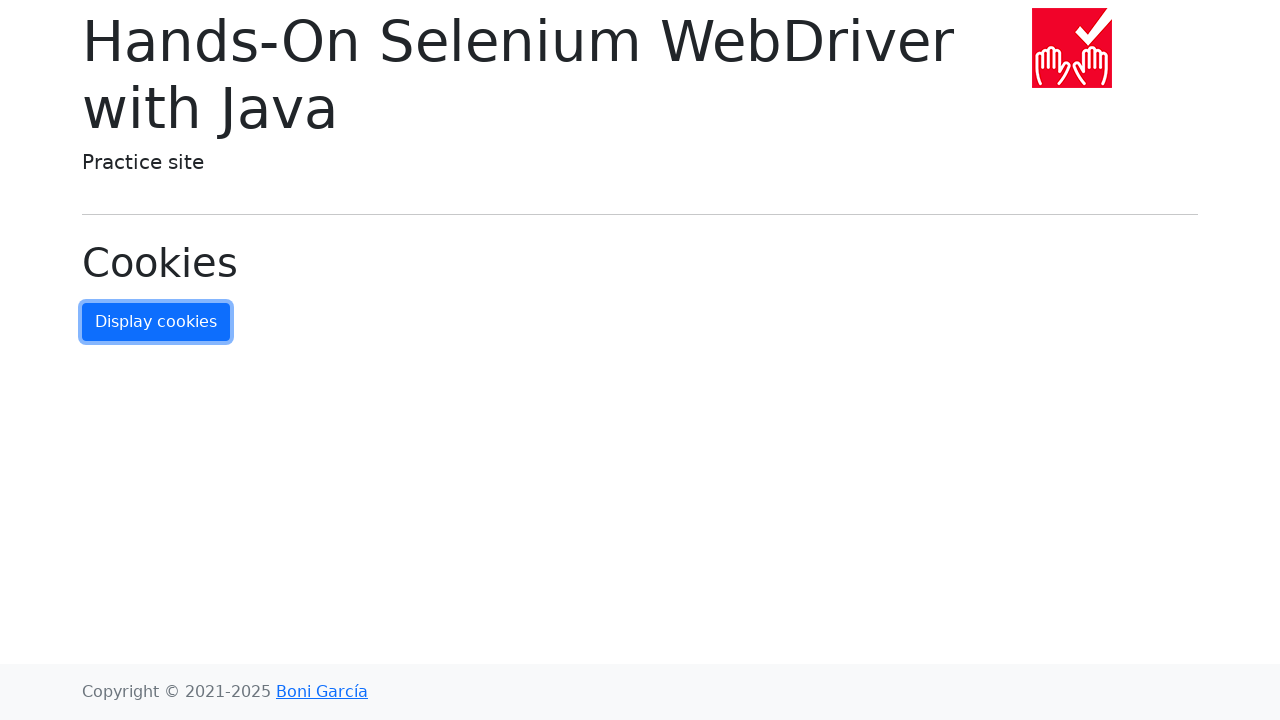